Tests date selection by selecting year 2020, month 7 (July), and day at index 9 from separate dropdown elements

Starting URL: https://practice.cydeo.com/dropdown

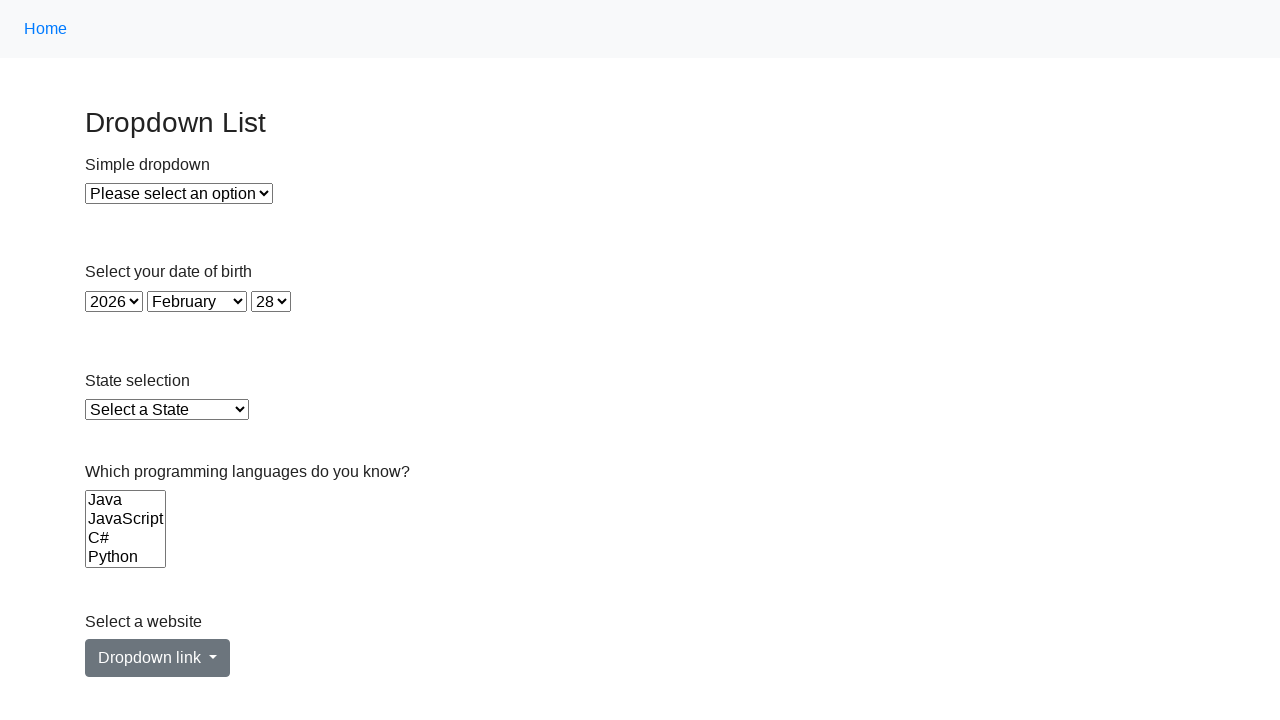

Selected year 2020 from dropdown on #year
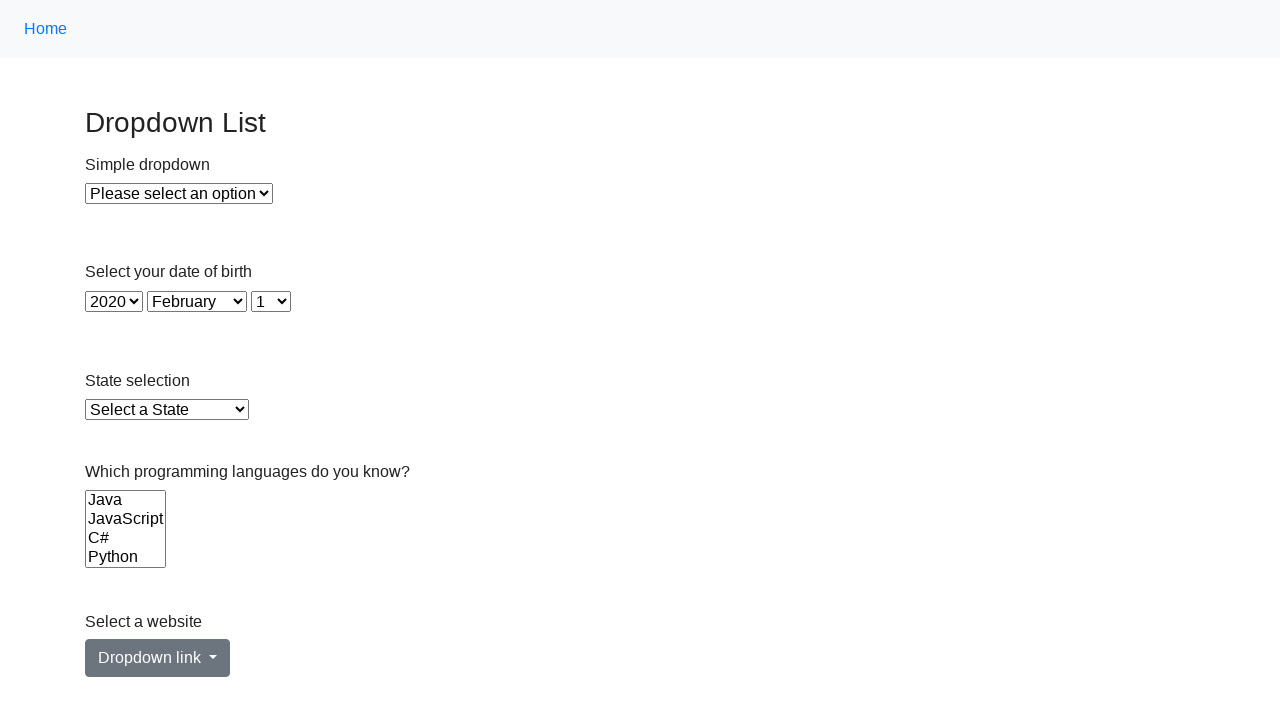

Selected month 7 (July) from dropdown on #month
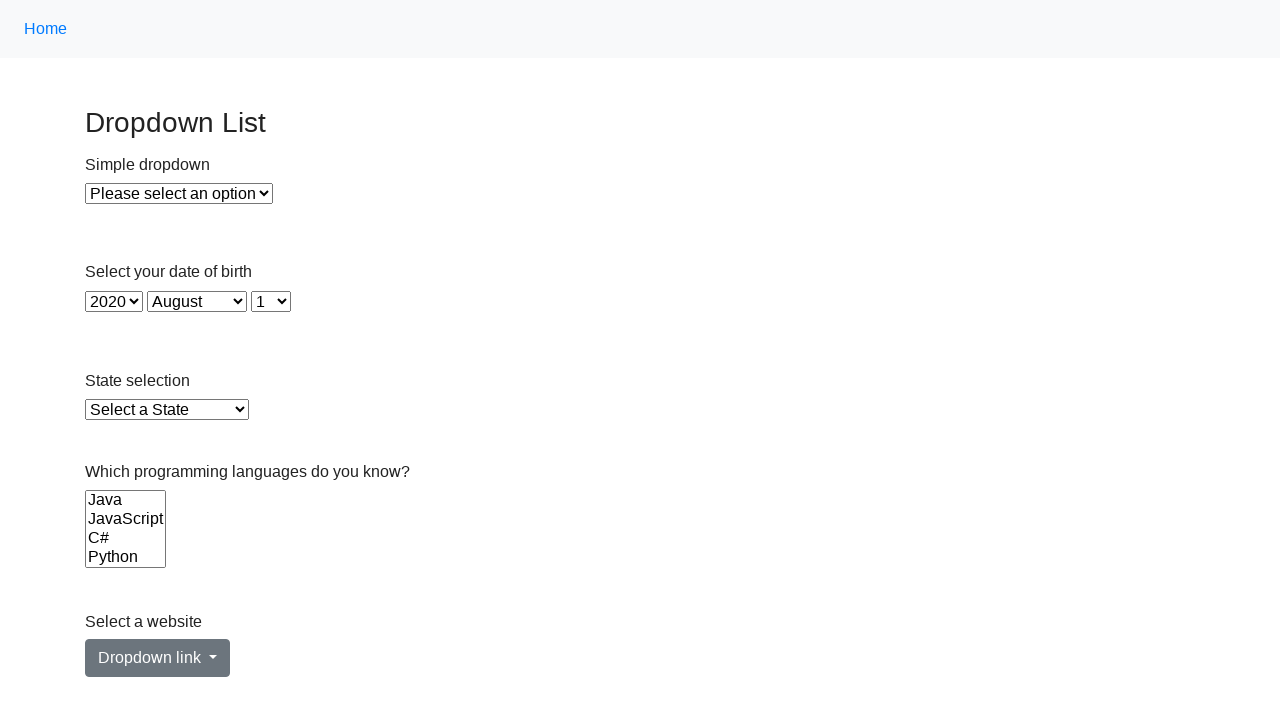

Selected day at index 9 from dropdown on #day
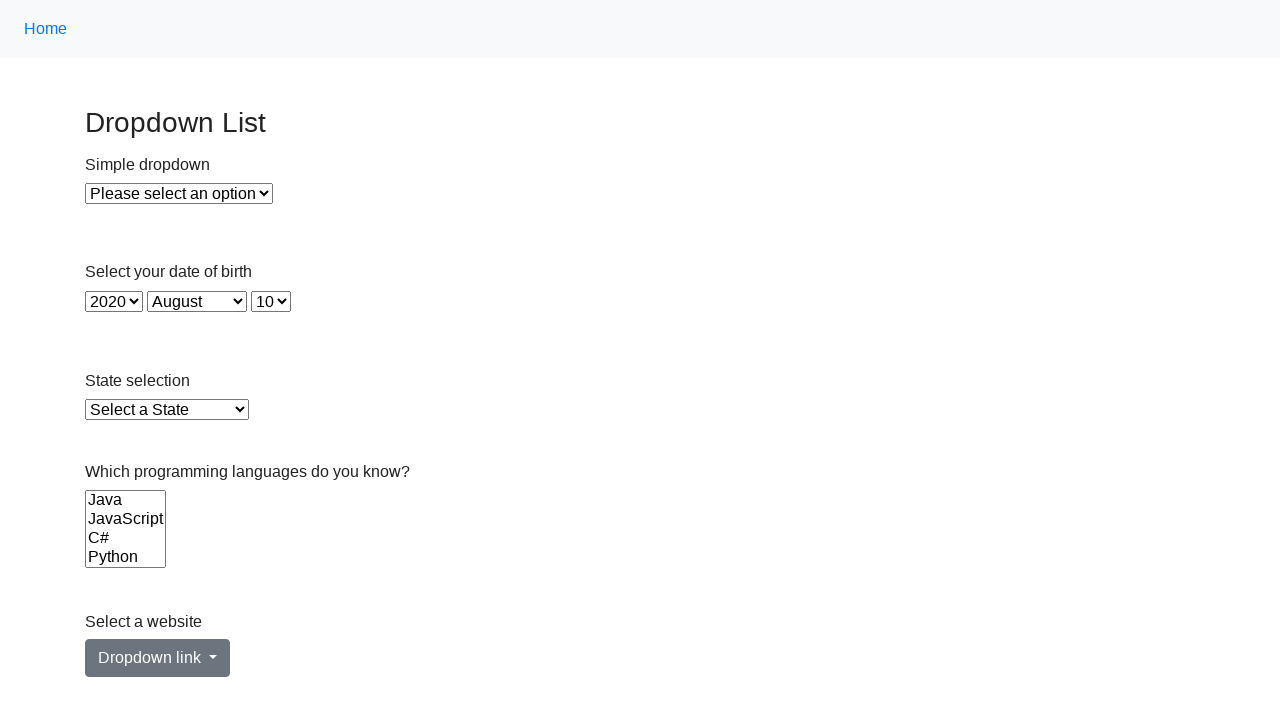

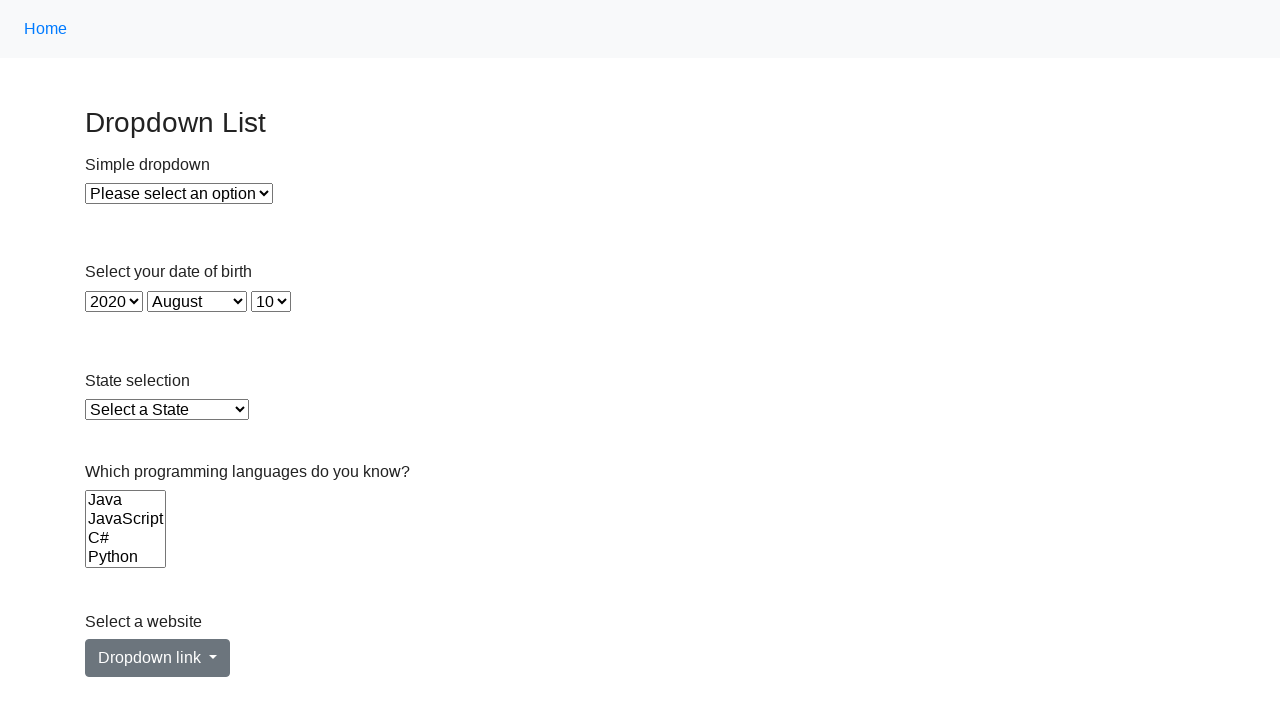